Tests that the todo counter displays the correct number of items as todos are added

Starting URL: https://demo.playwright.dev/todomvc

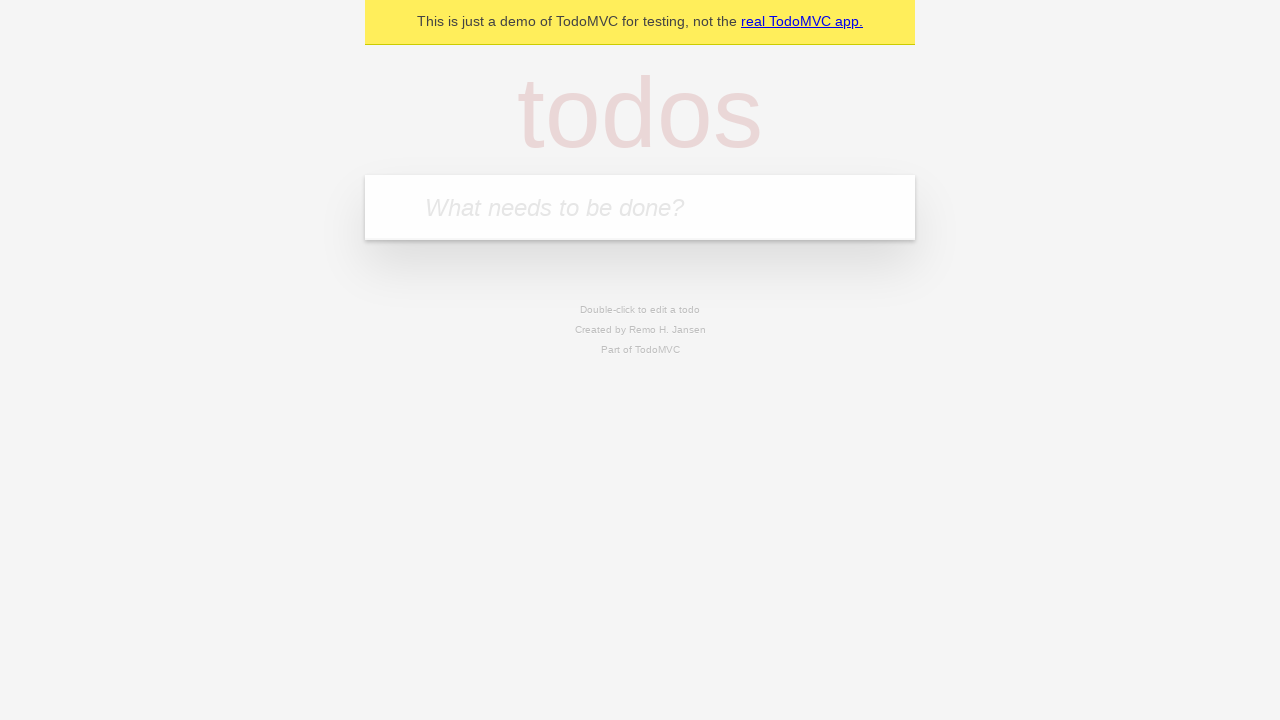

Filled todo input with 'buy some cheese' on internal:attr=[placeholder="What needs to be done?"i]
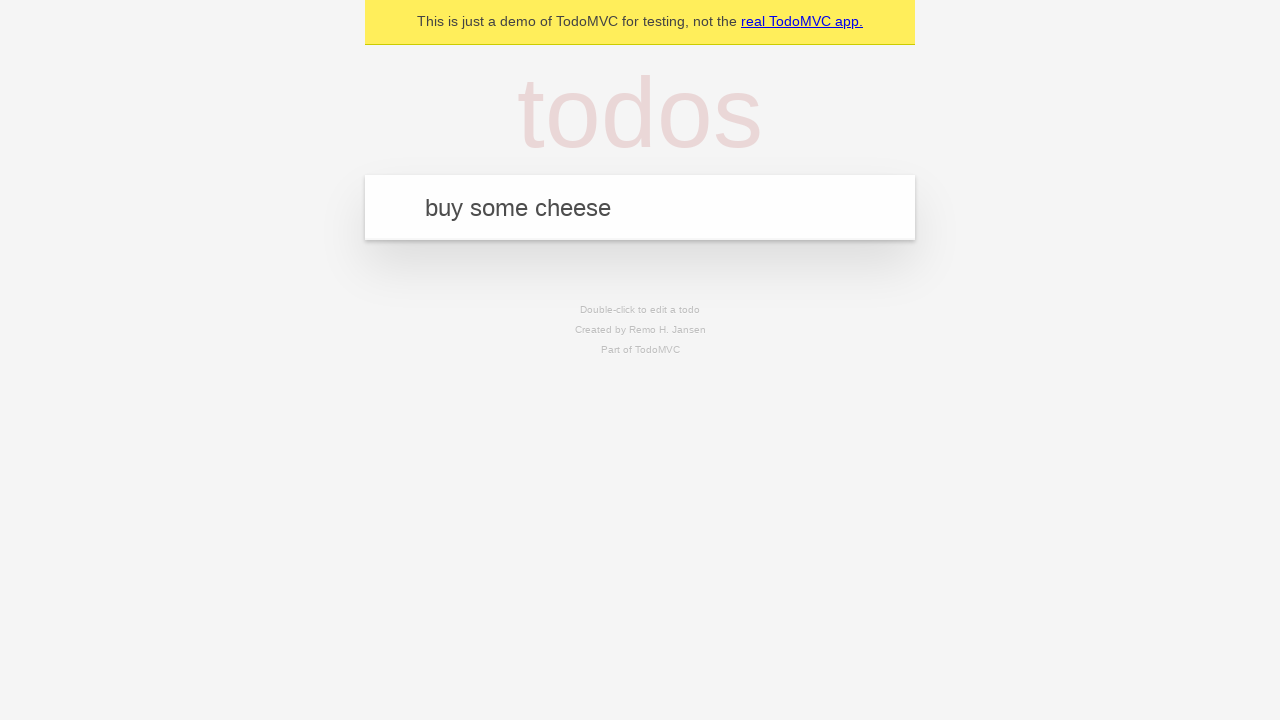

Pressed Enter to create first todo item on internal:attr=[placeholder="What needs to be done?"i]
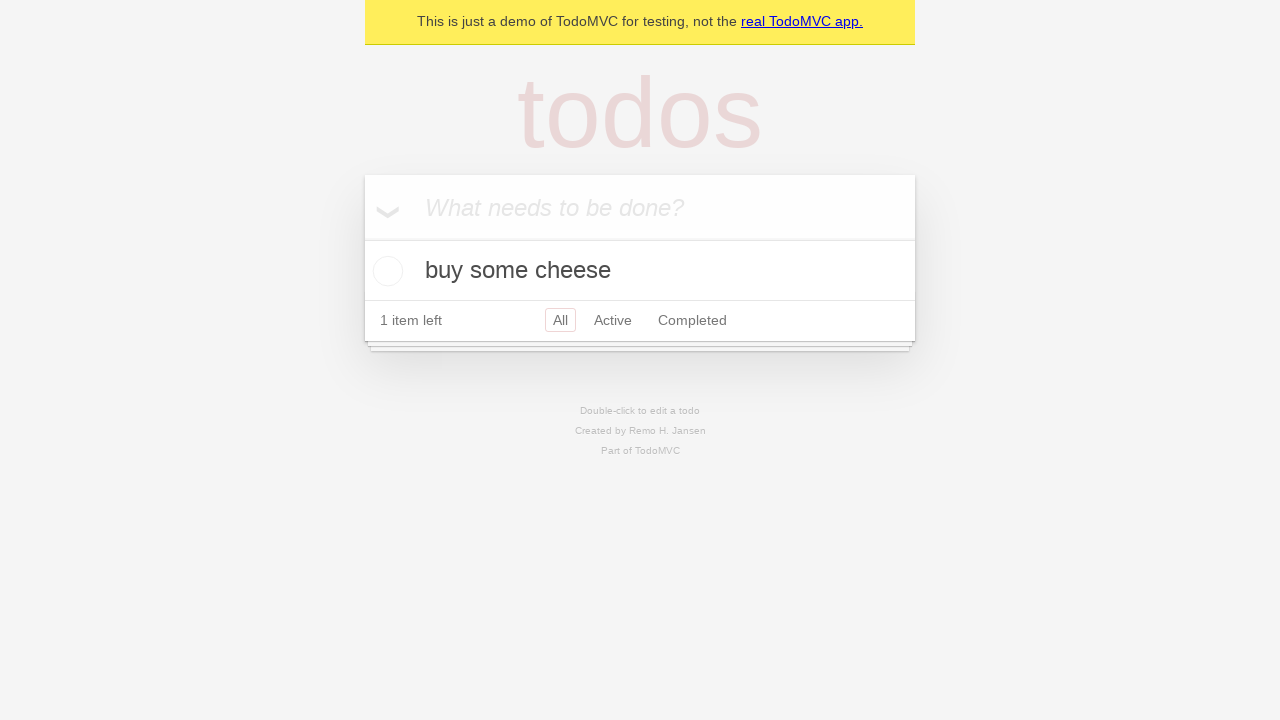

Verified todo counter displays '1' item
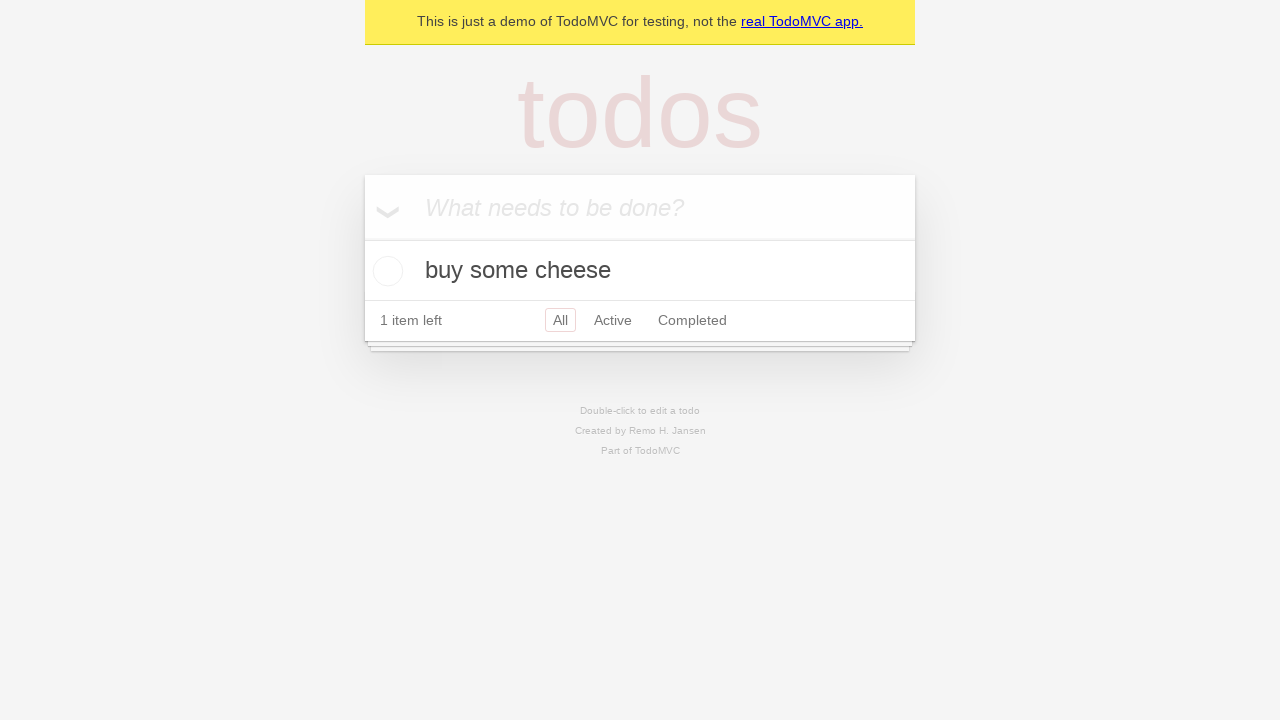

Filled todo input with 'feed the cat' on internal:attr=[placeholder="What needs to be done?"i]
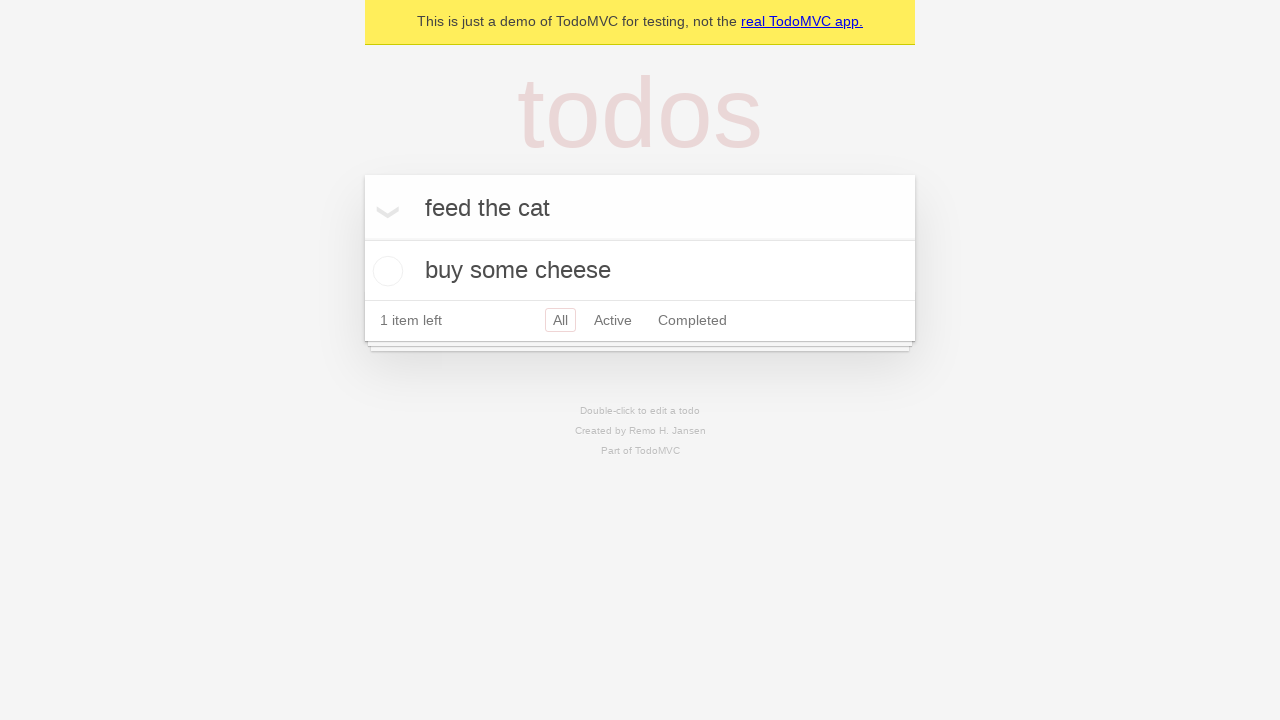

Pressed Enter to create second todo item on internal:attr=[placeholder="What needs to be done?"i]
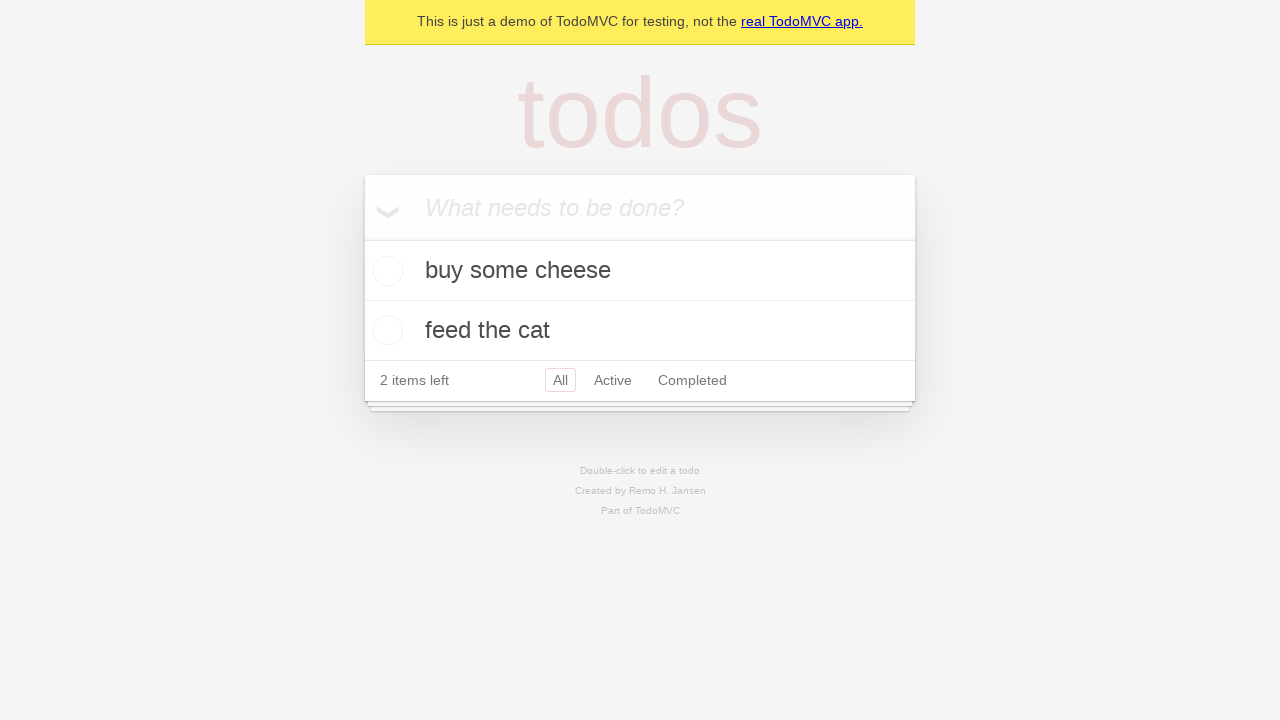

Verified todo counter displays '2' items
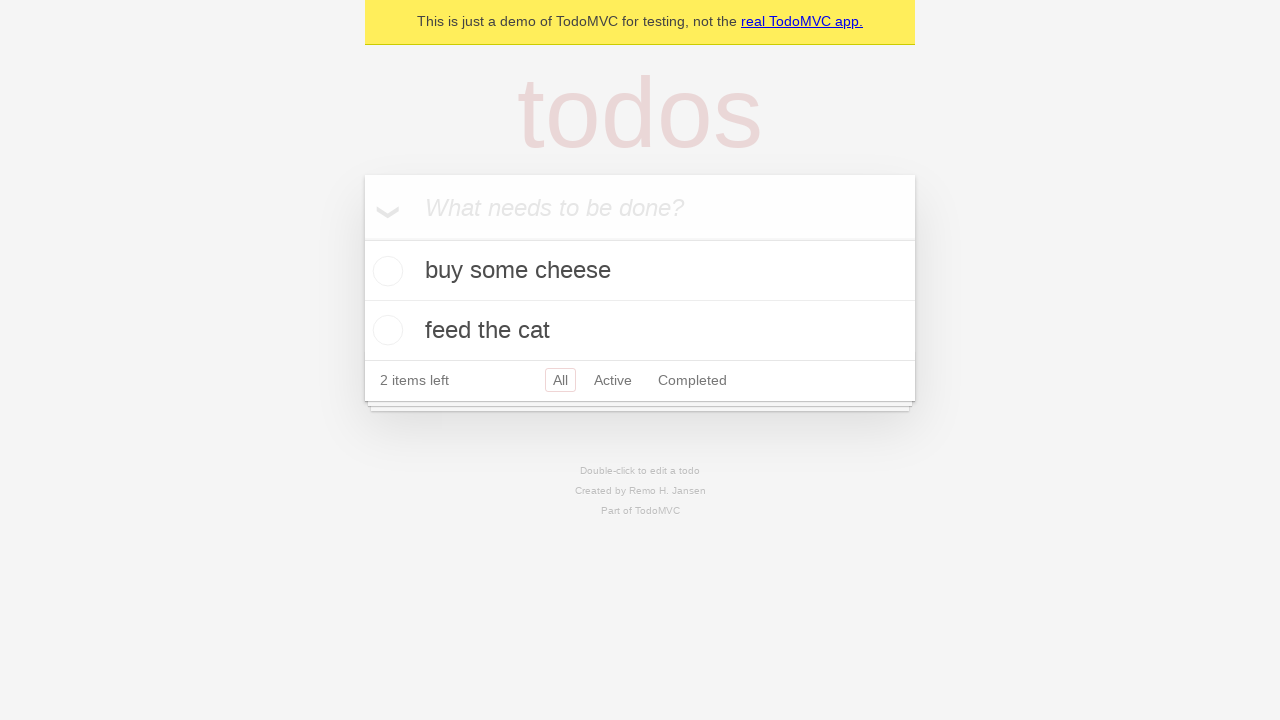

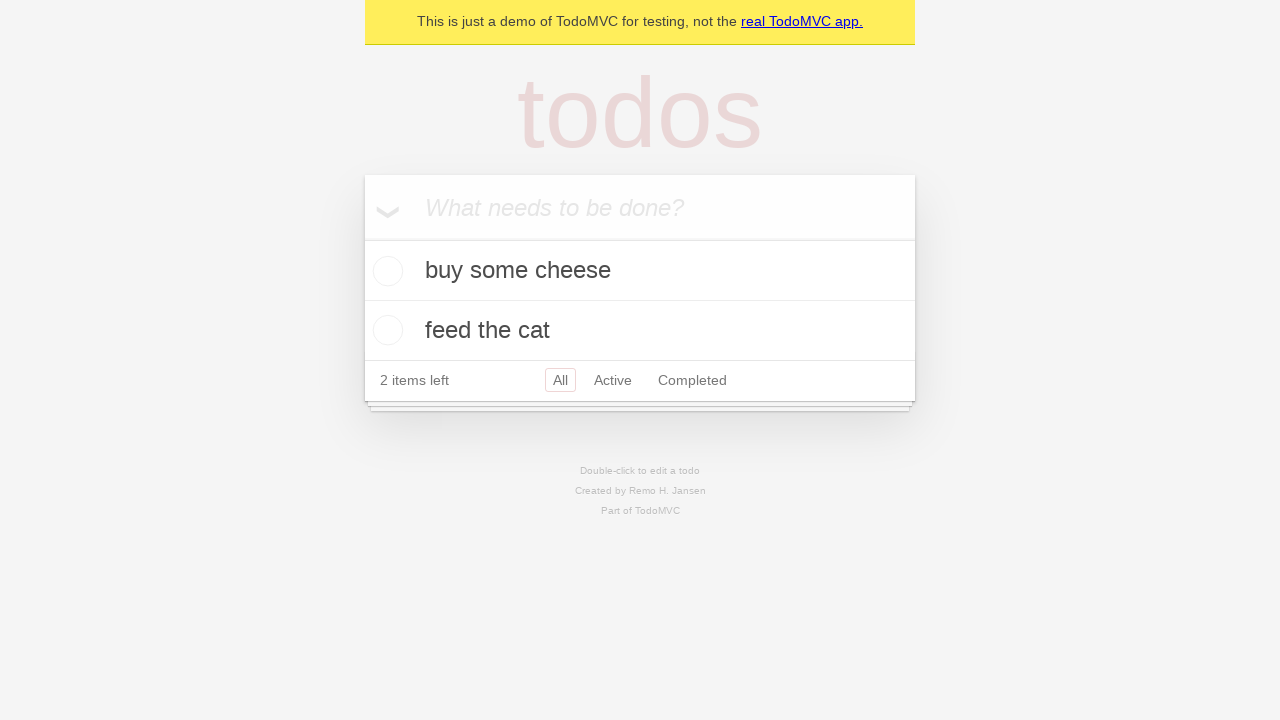